Tests dynamic controls on a page by clicking Remove button, verifying "It's gone!" message appears, then clicking Add button and verifying "It's back!" message appears using explicit wait strategy.

Starting URL: https://the-internet.herokuapp.com/dynamic_controls

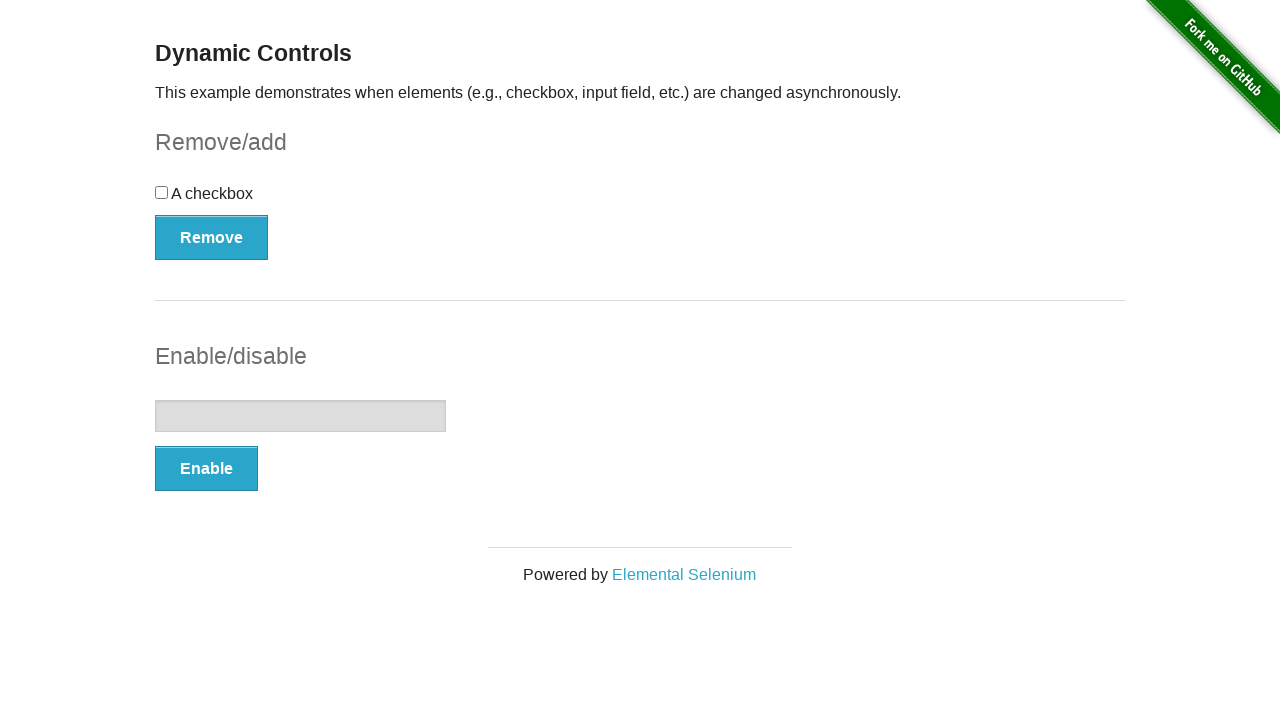

Clicked Remove button to trigger dynamic control removal at (212, 237) on xpath=//button[text()='Remove']
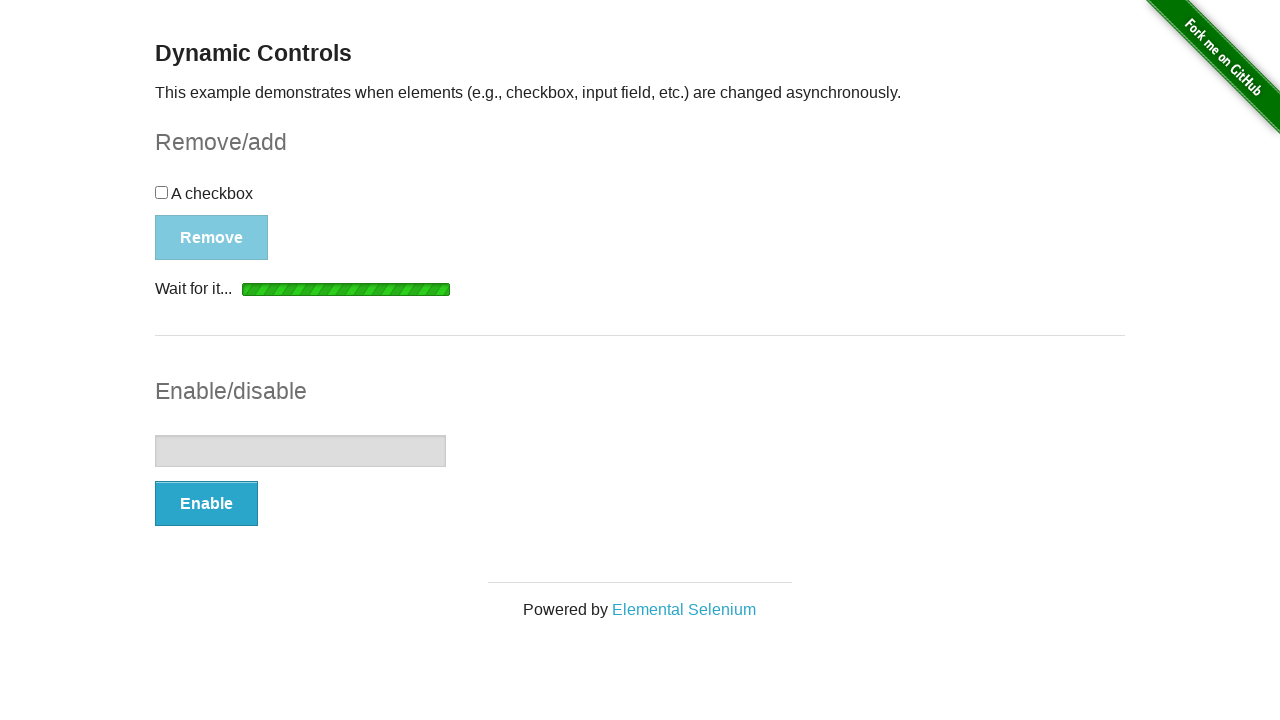

Waited for and found the message element after removal
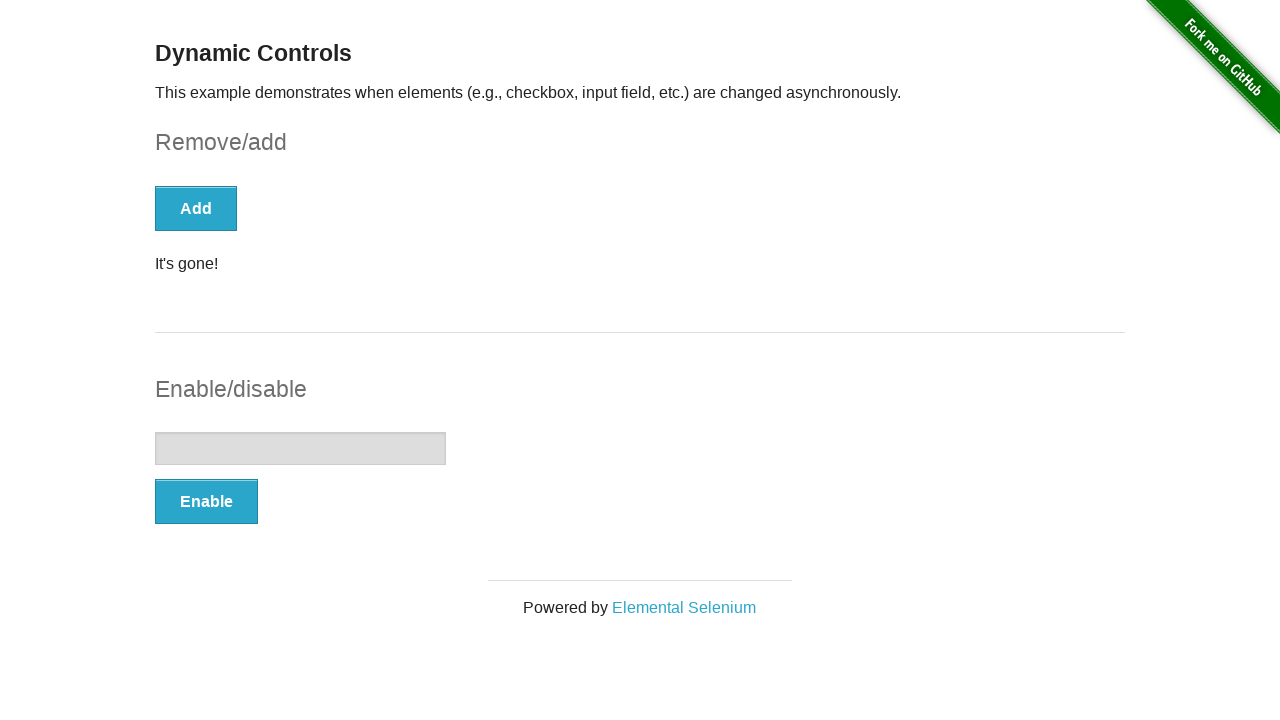

Verified that "It's gone!" message is visible
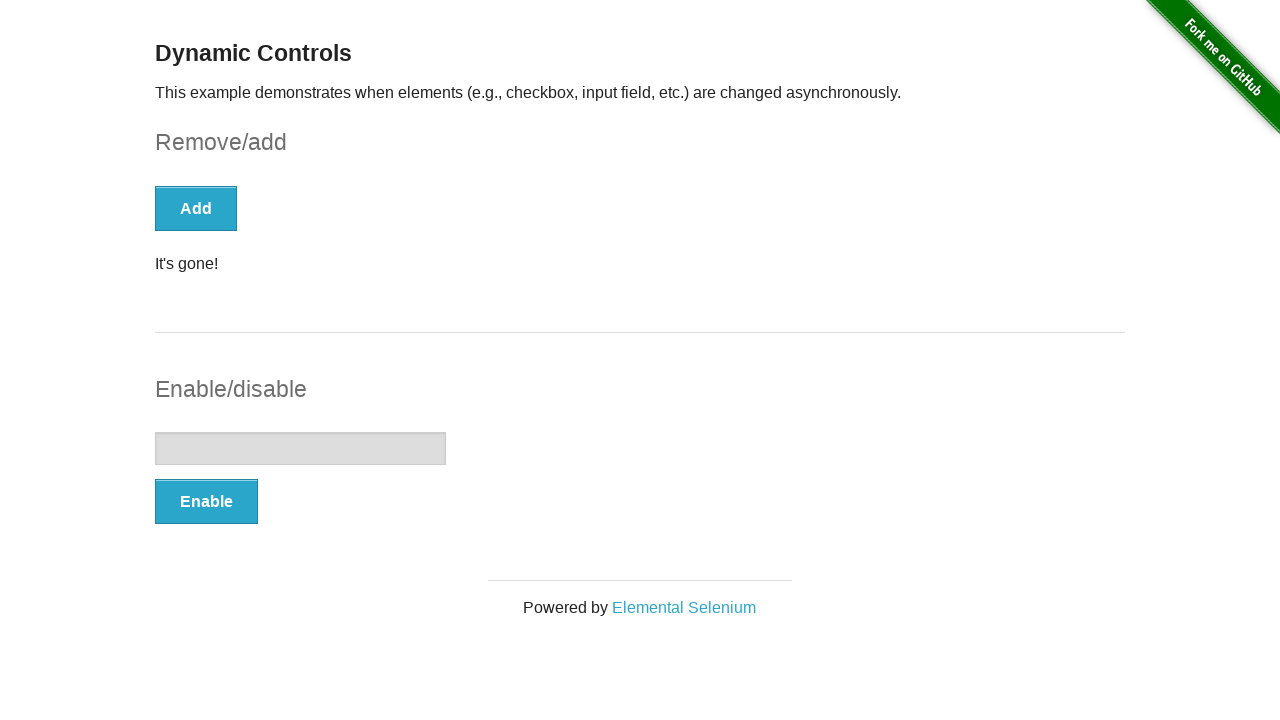

Clicked Add button to restore the dynamic control at (196, 208) on xpath=//button[text()='Add']
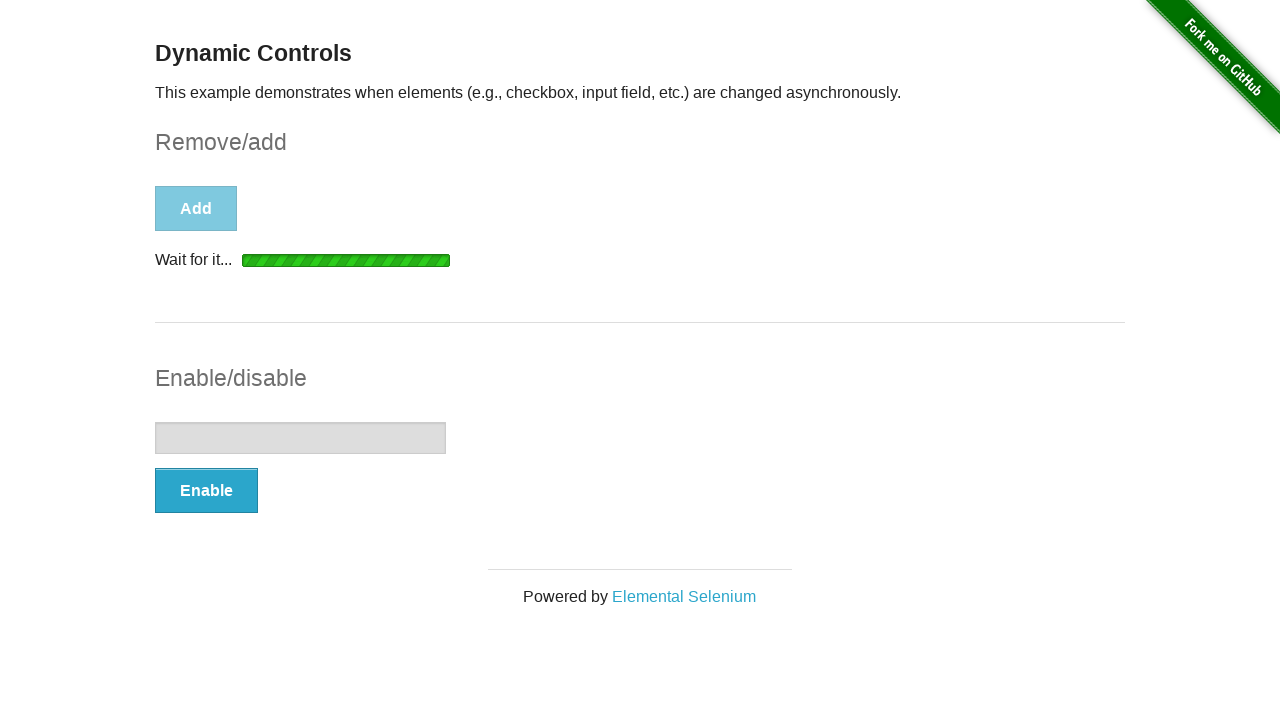

Waited for and found the "It's back!" message element
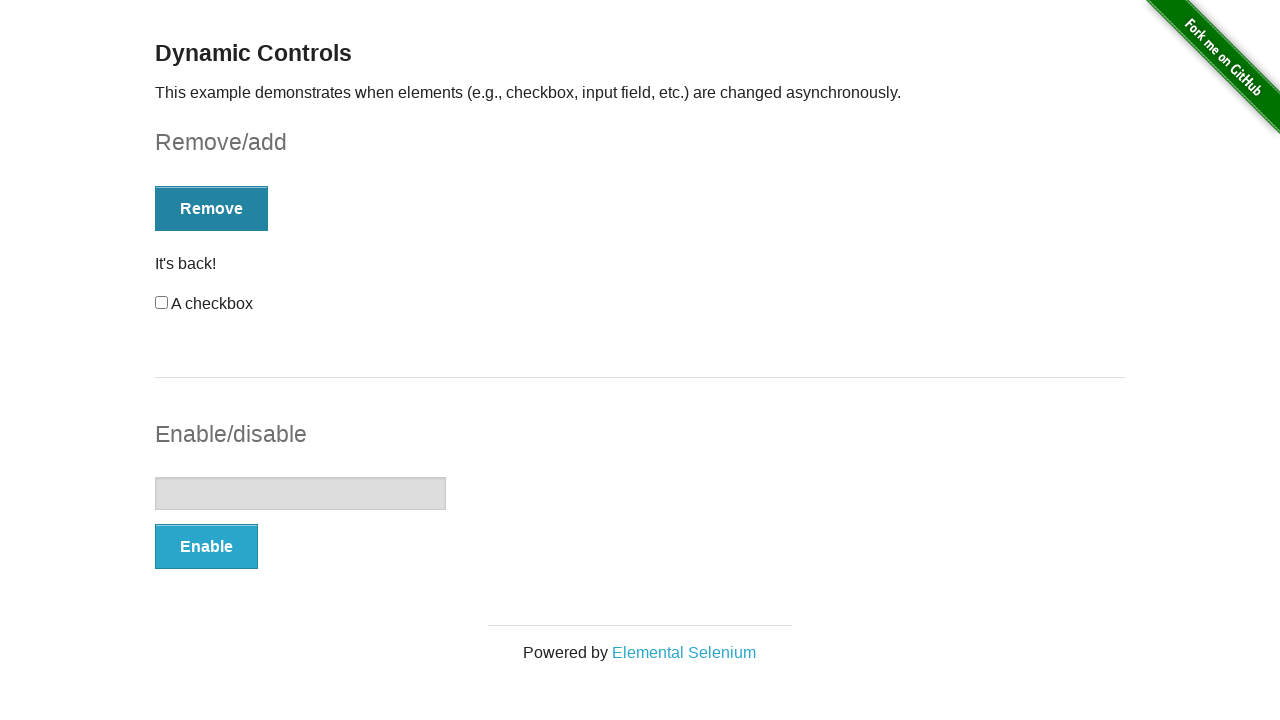

Verified that "It's back!" message is visible
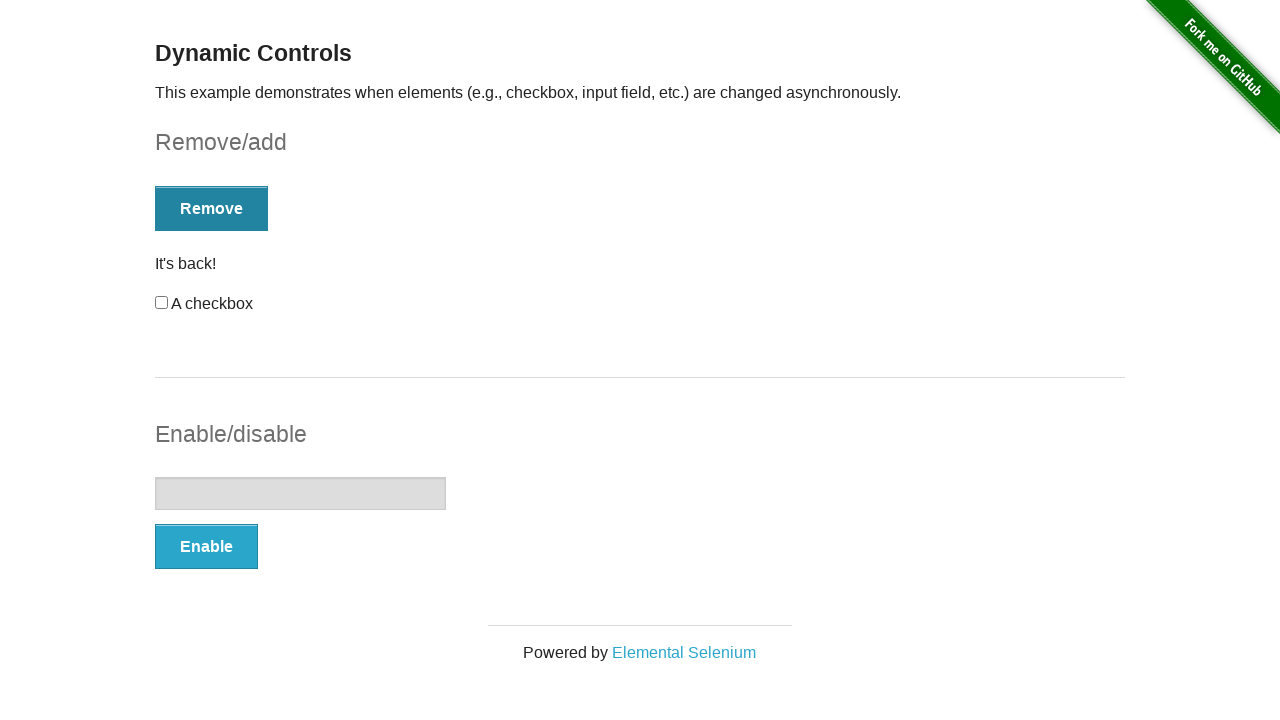

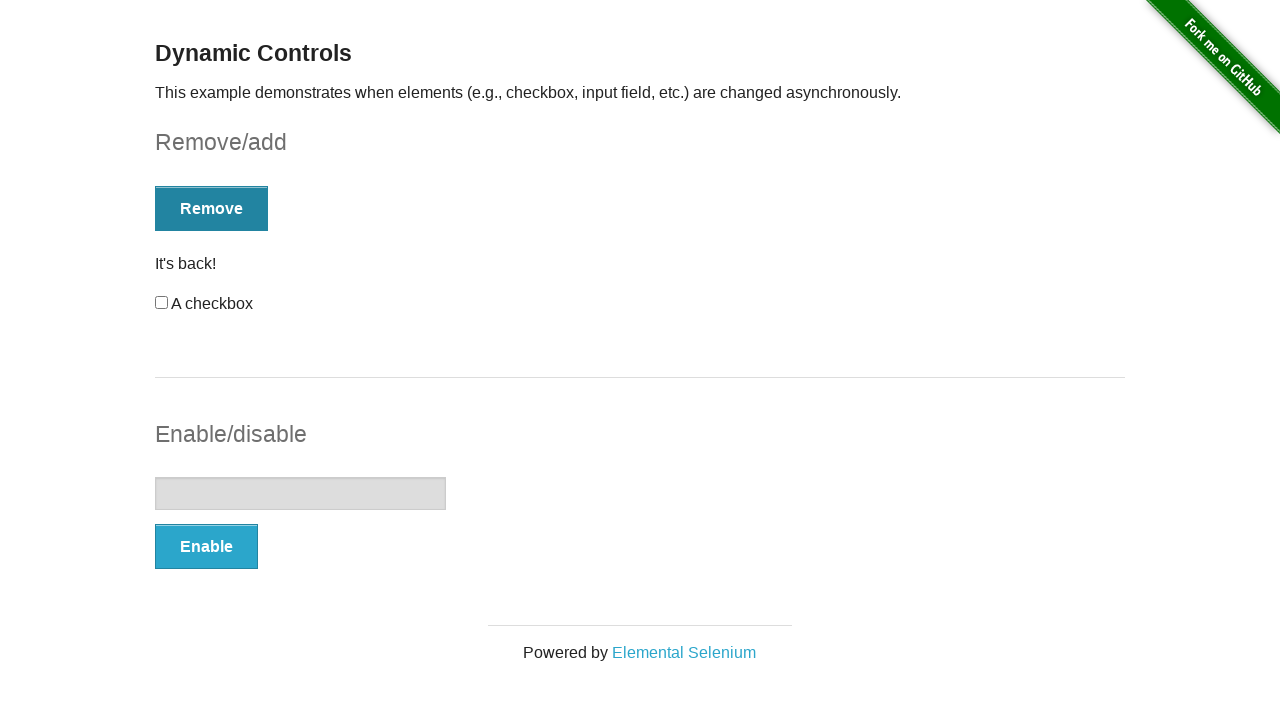